Tests tooltip functionality by hovering over button and text field elements

Starting URL: https://demoqa.com/tool-tips

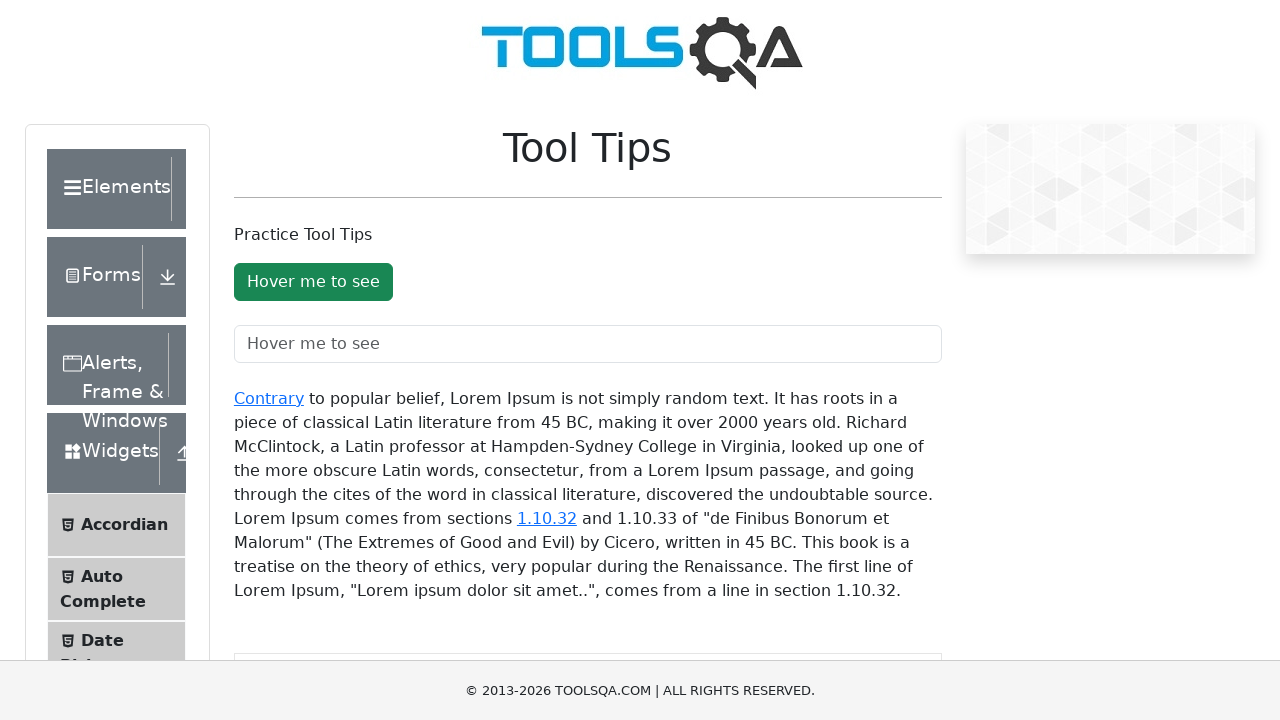

Hovered over button element to trigger tooltip at (313, 282) on #toolTipButton
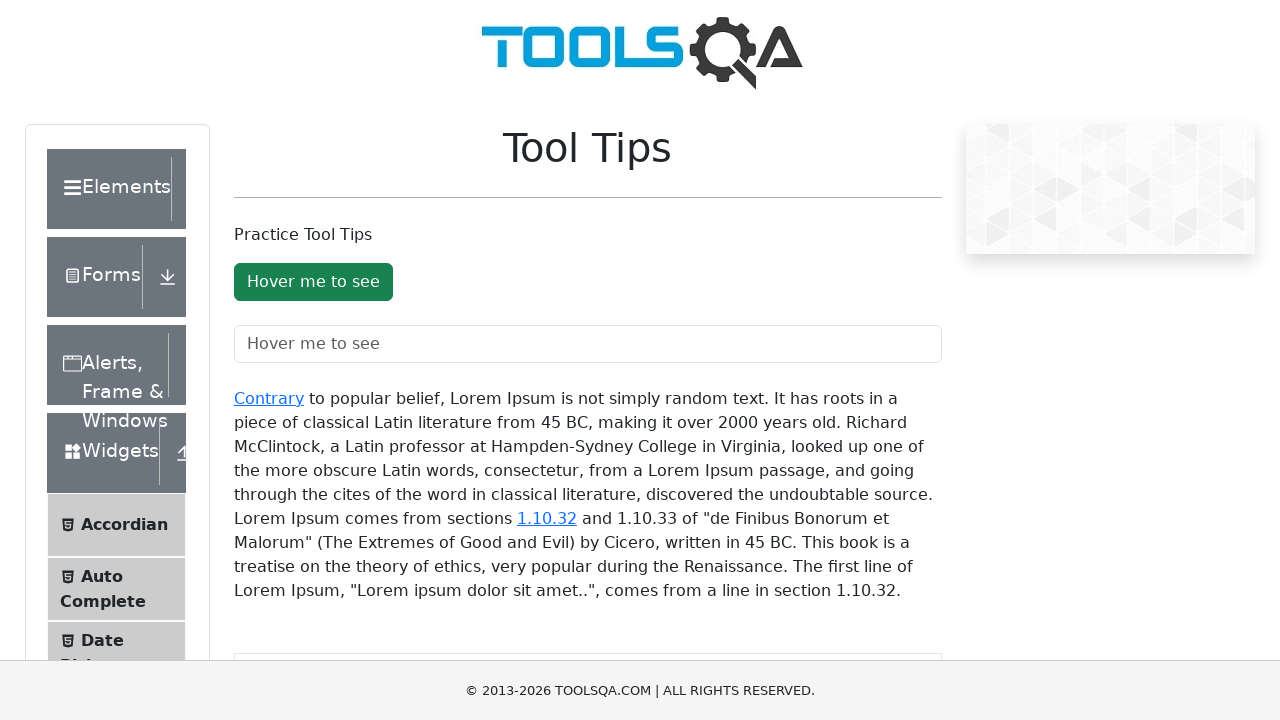

Waited 500ms for tooltip to appear
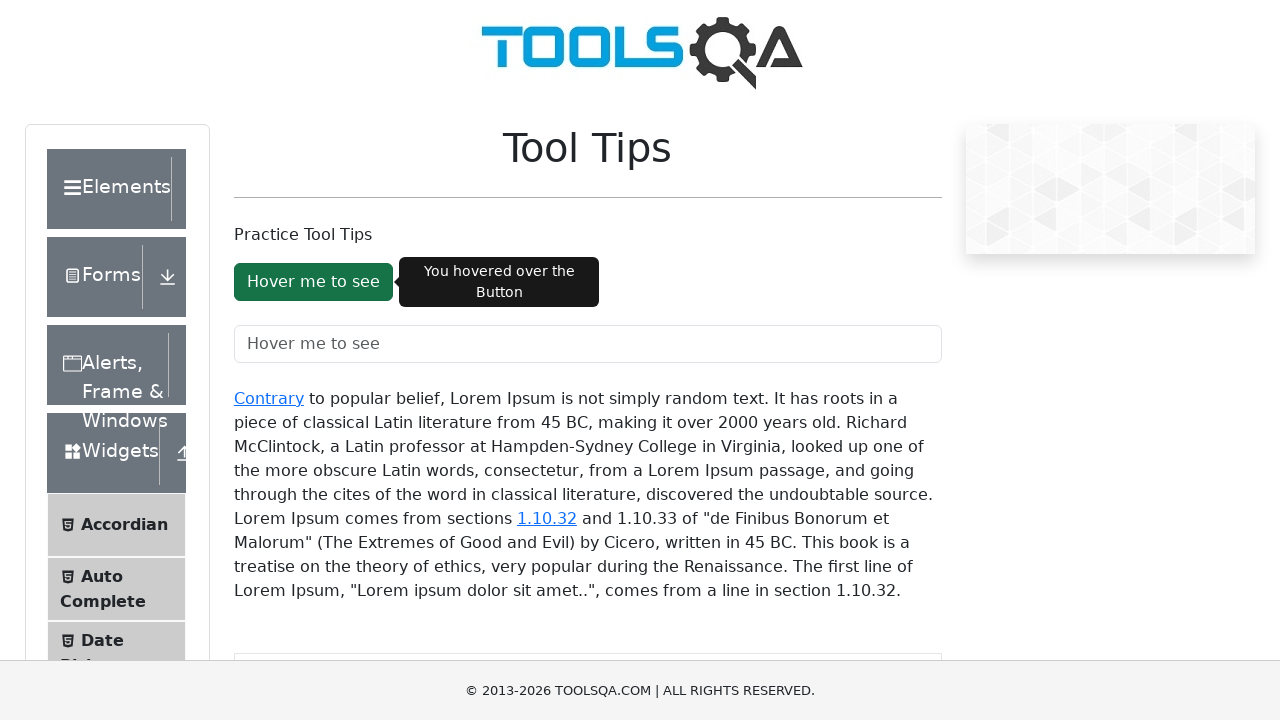

Hovered over text field element to trigger tooltip at (588, 344) on #toolTipTextField
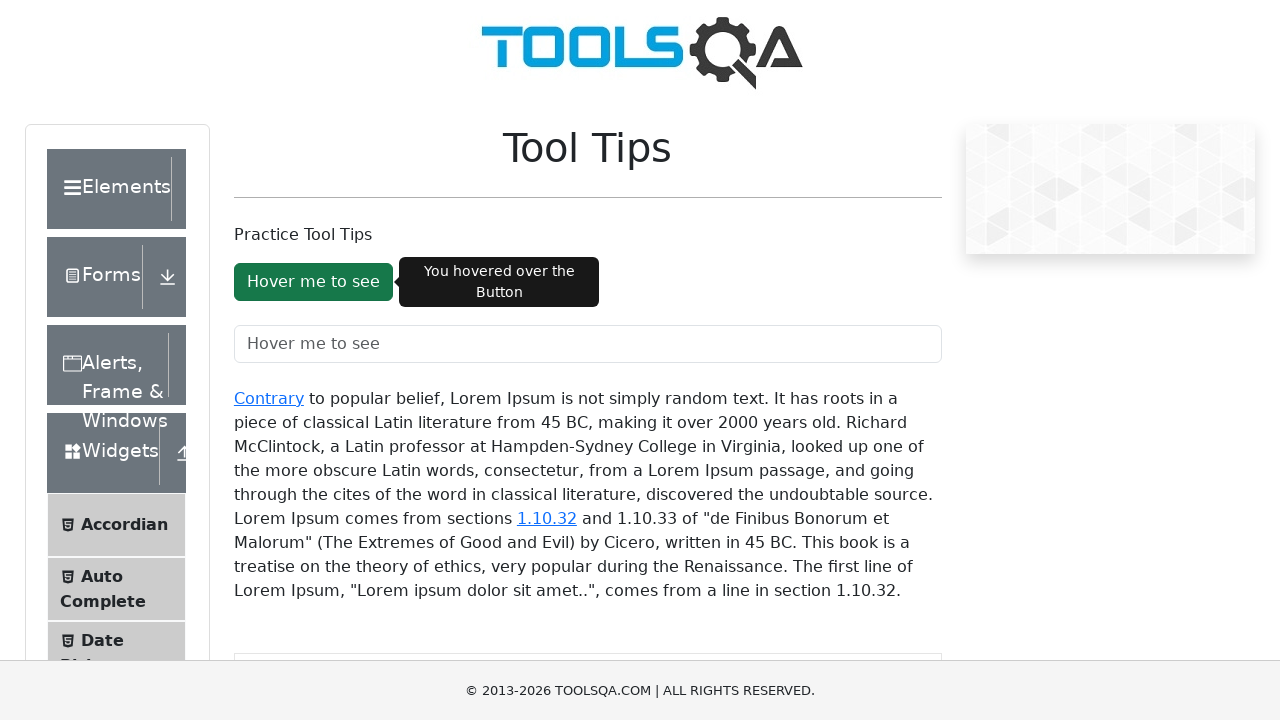

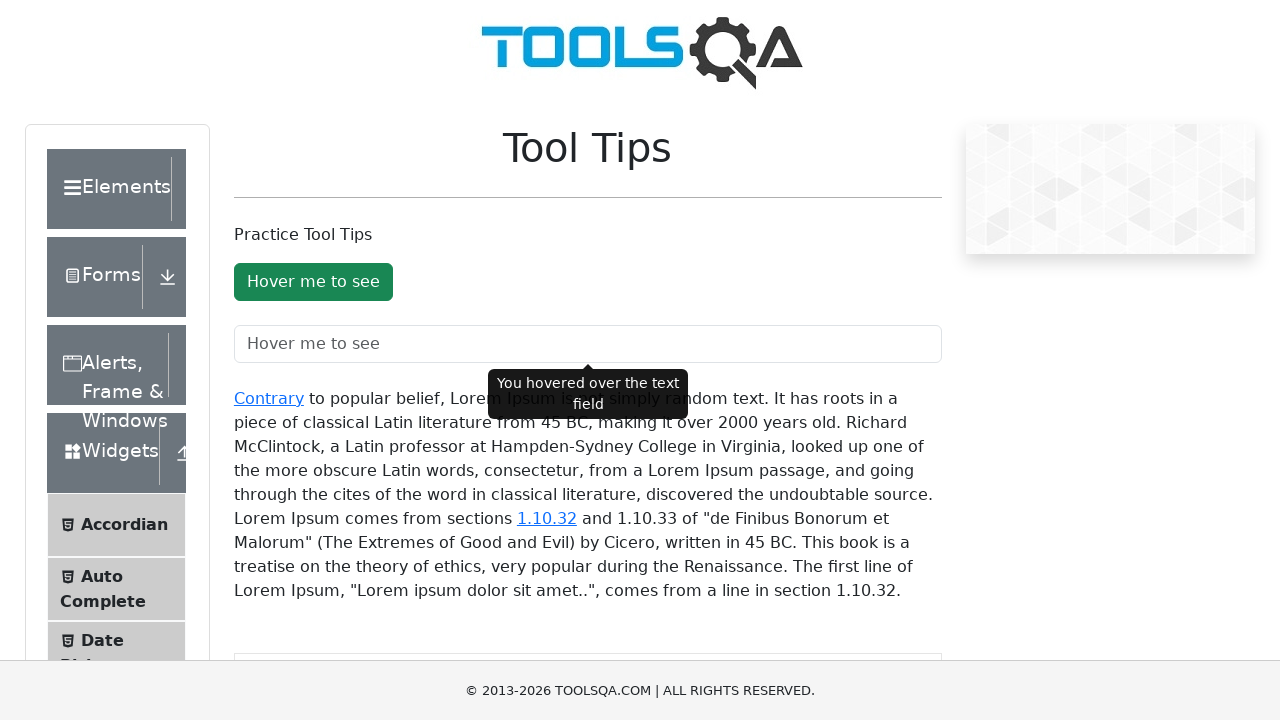